Tests the registration form on demoqa.com by filling in first name, last name, selecting gender, entering mobile number, and submitting the form. Verifies the submitted data appears correctly.

Starting URL: https://demoqa.com/automation-practice-form

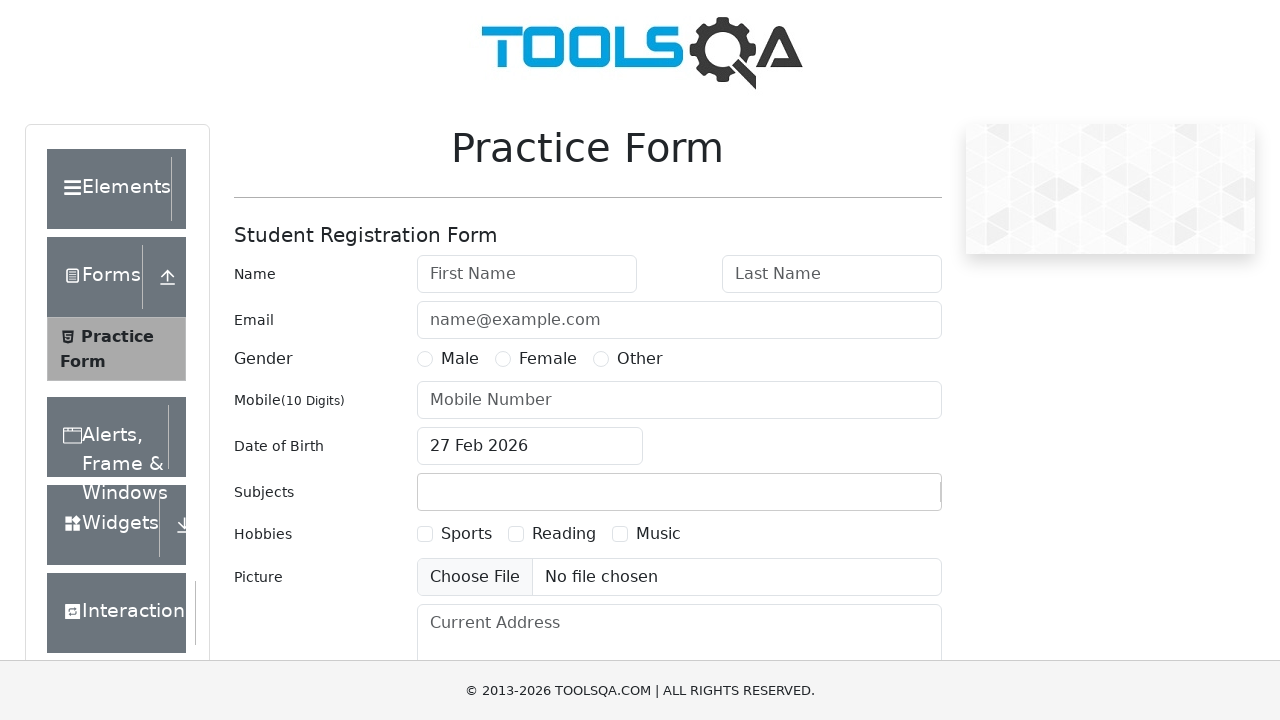

Filled first name field with 'Roman' on #firstName
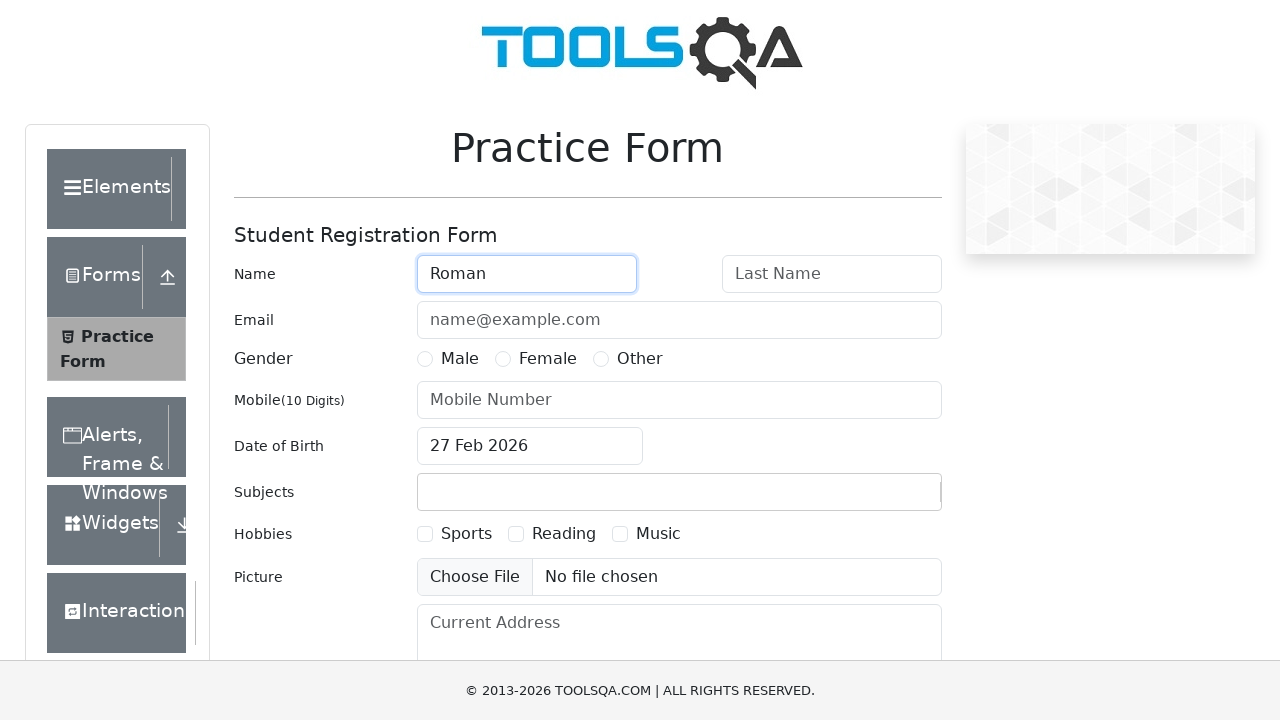

Filled last name field with 'Ivanov' on #lastName
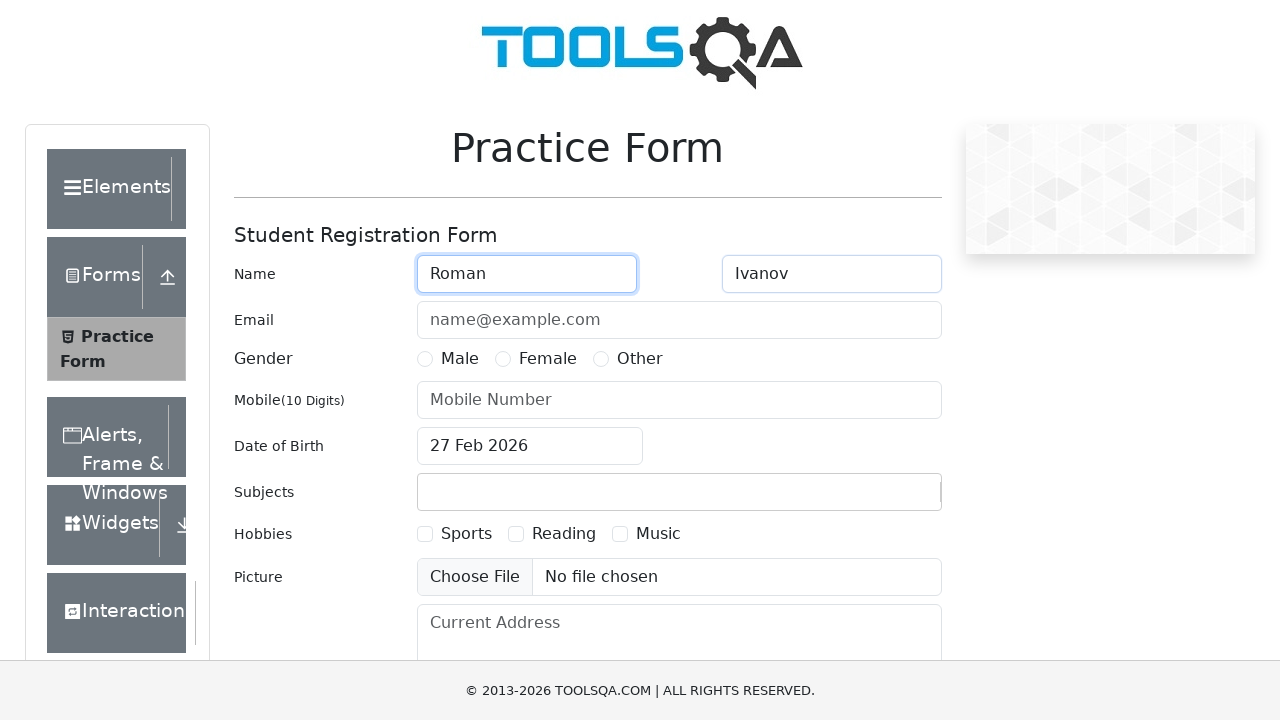

Selected male gender option at (460, 359) on label[for='gender-radio-1']
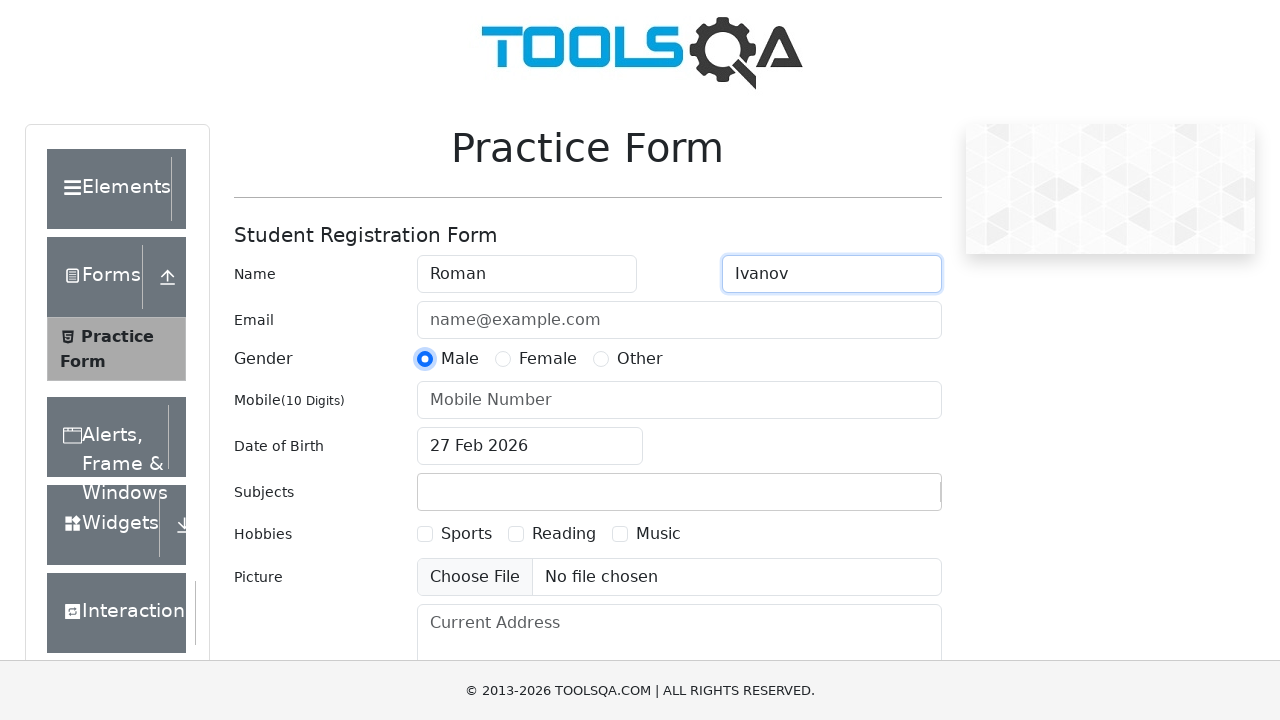

Filled mobile number field with '1111111111' on #userNumber
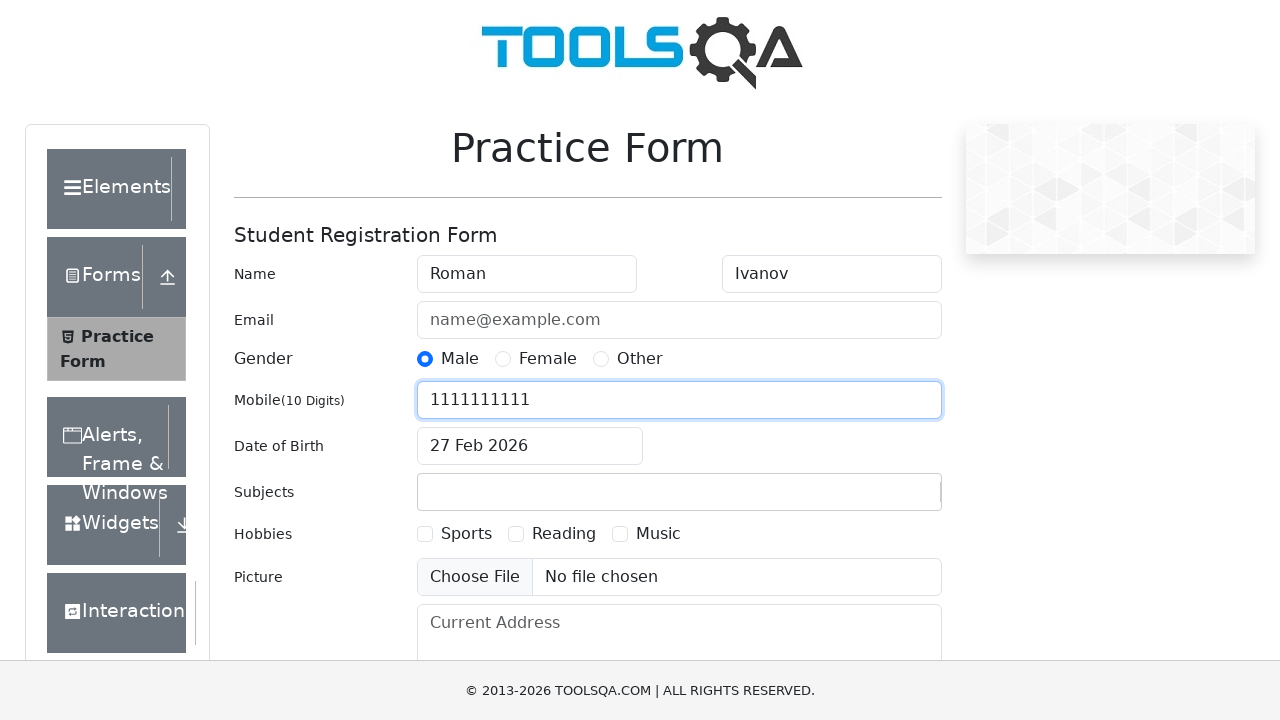

Clicked submit button to register at (885, 499) on #submit
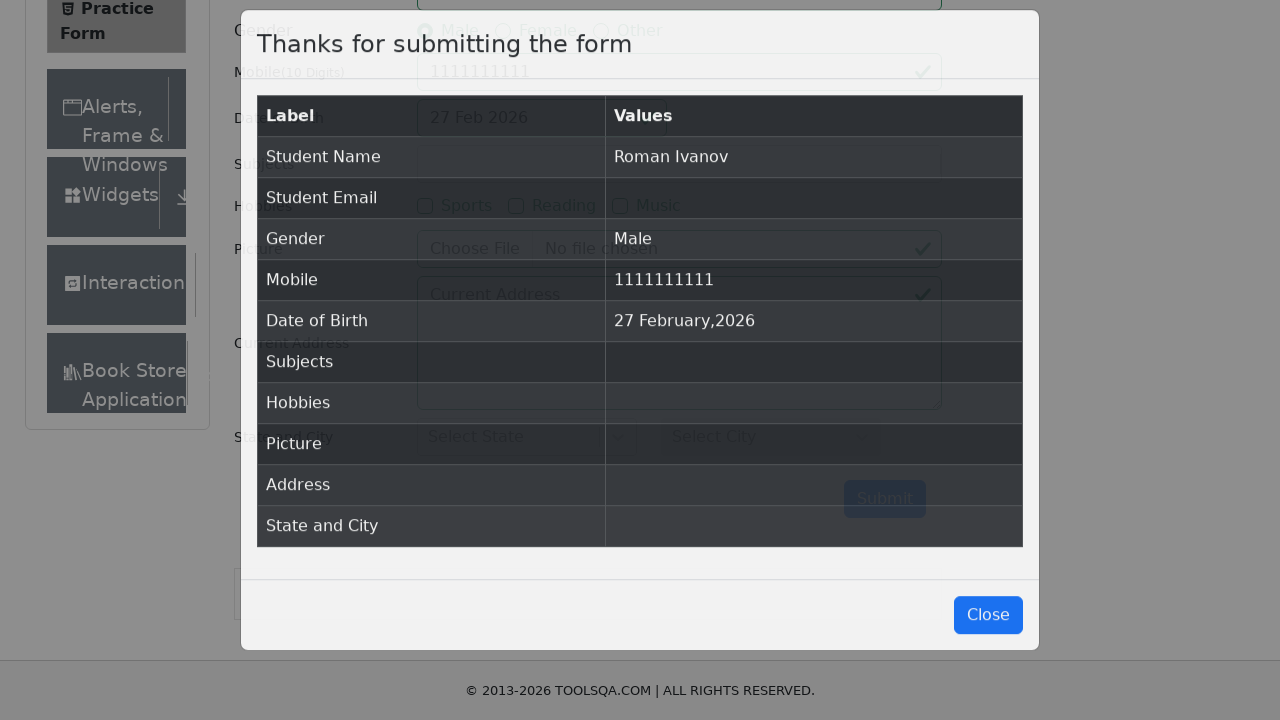

Submission modal appeared with registration results
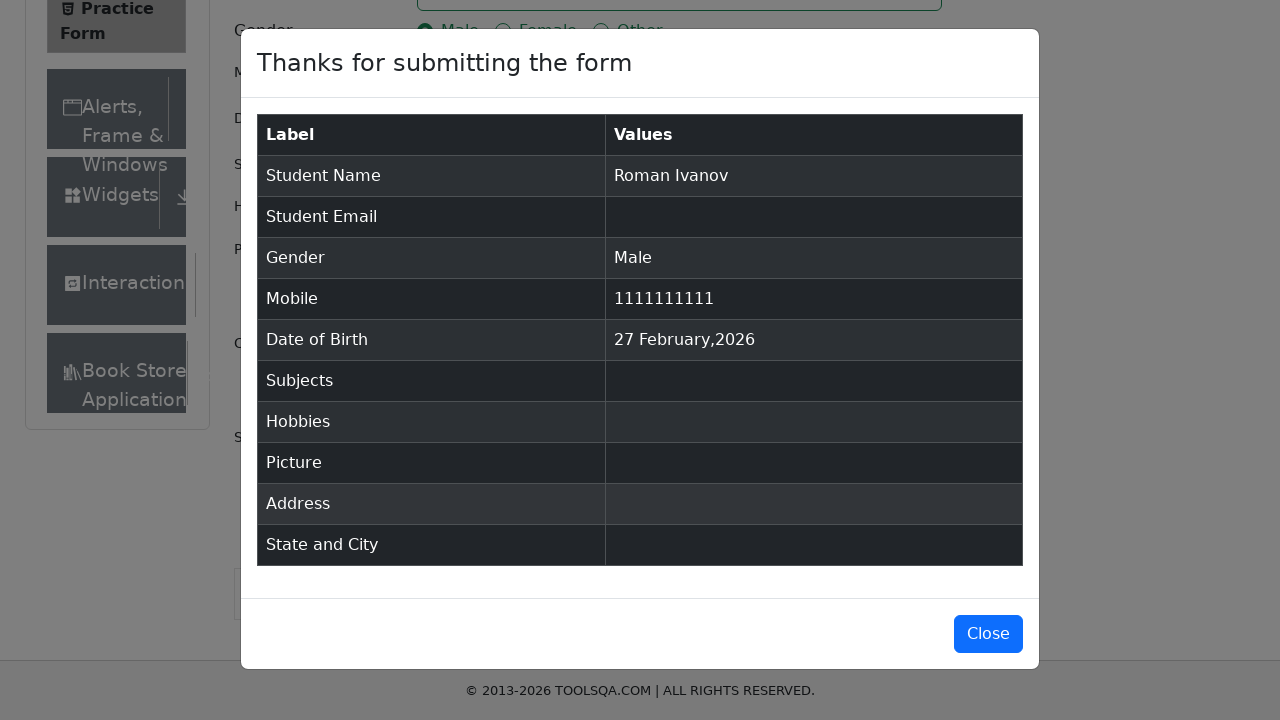

Verified that 'Roman' appears in the submitted data results
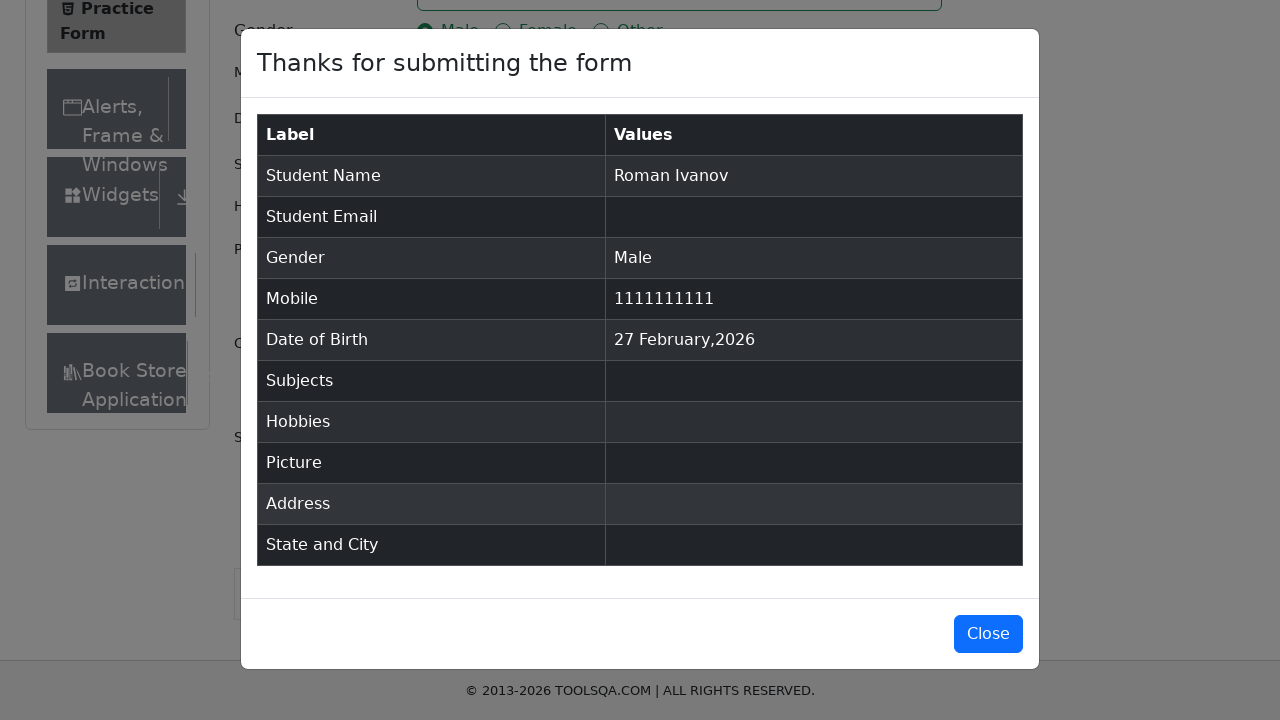

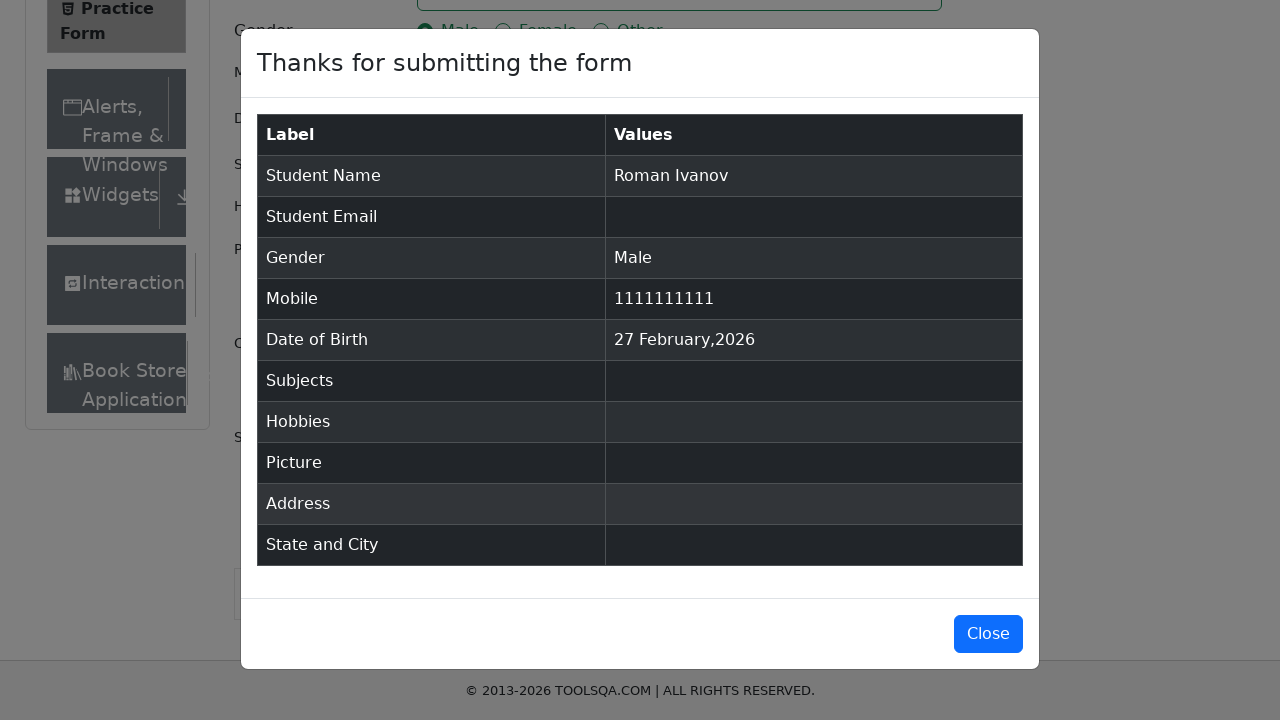